Tests a basic web form by filling a text input field with text, submitting the form, and verifying the success message is displayed.

Starting URL: https://www.selenium.dev/selenium/web/web-form.html

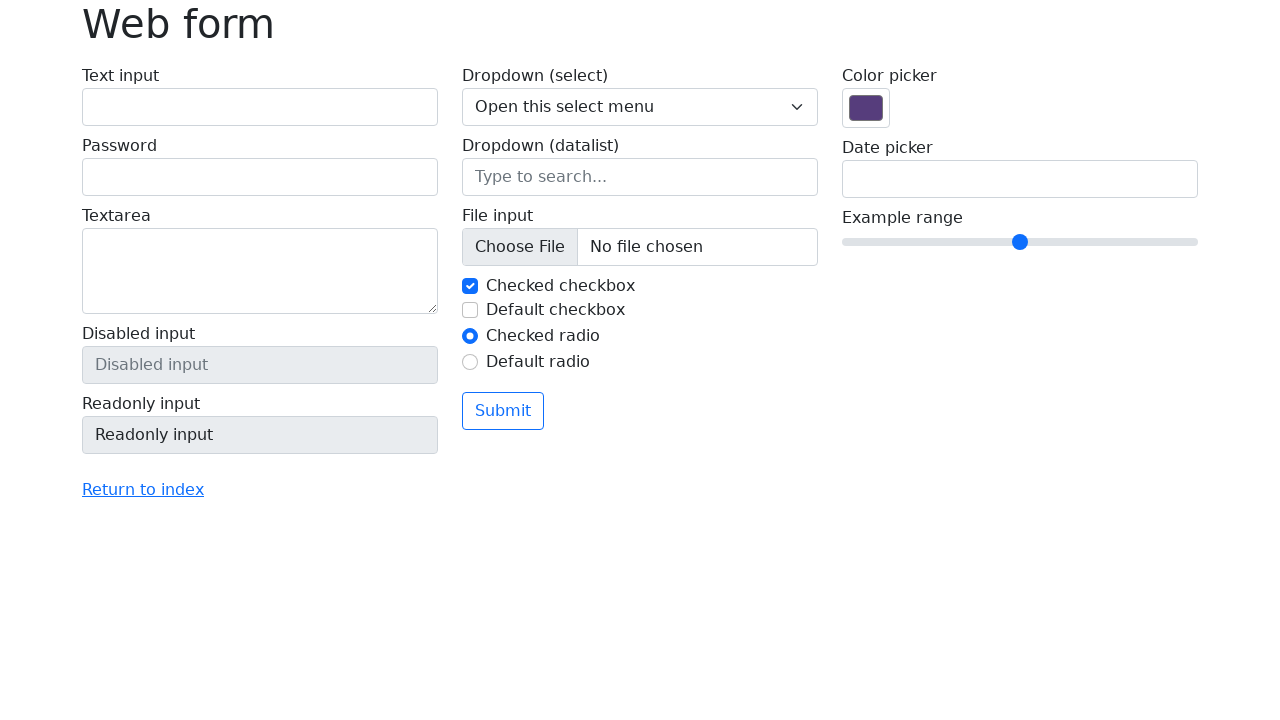

Verified page title is 'Web form'
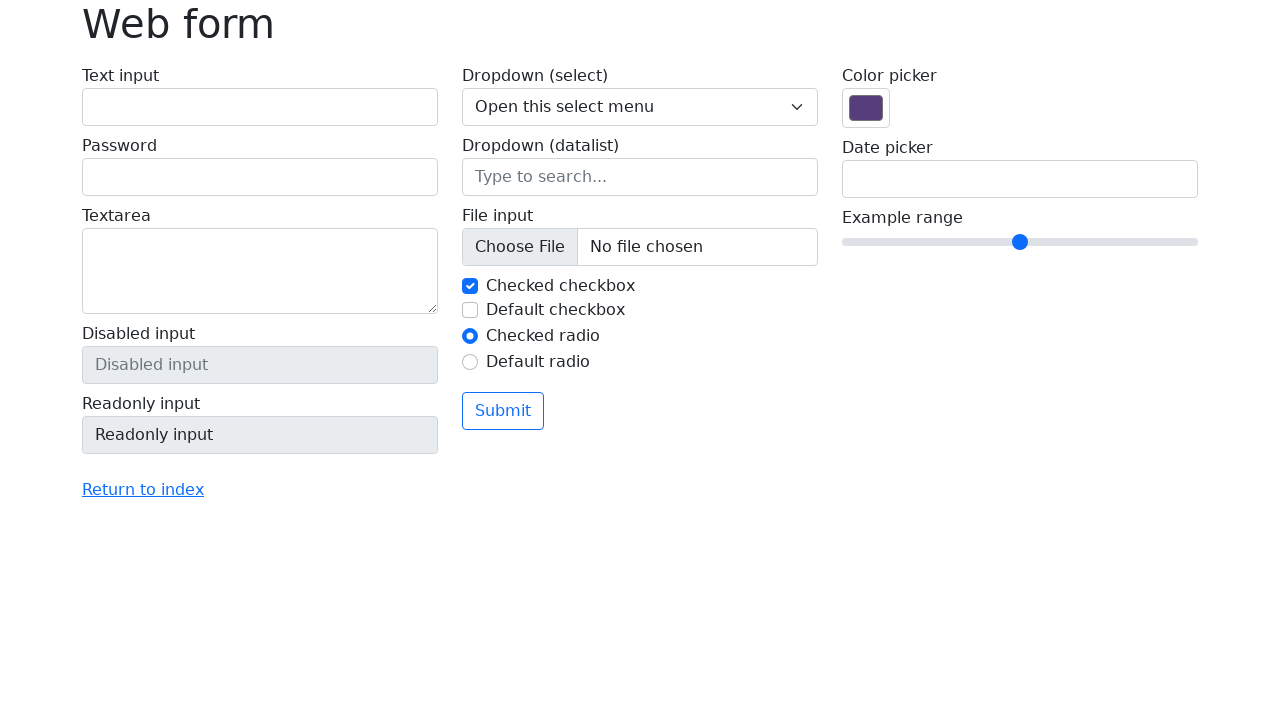

Filled text input field with 'Selenium' on input[name='my-text']
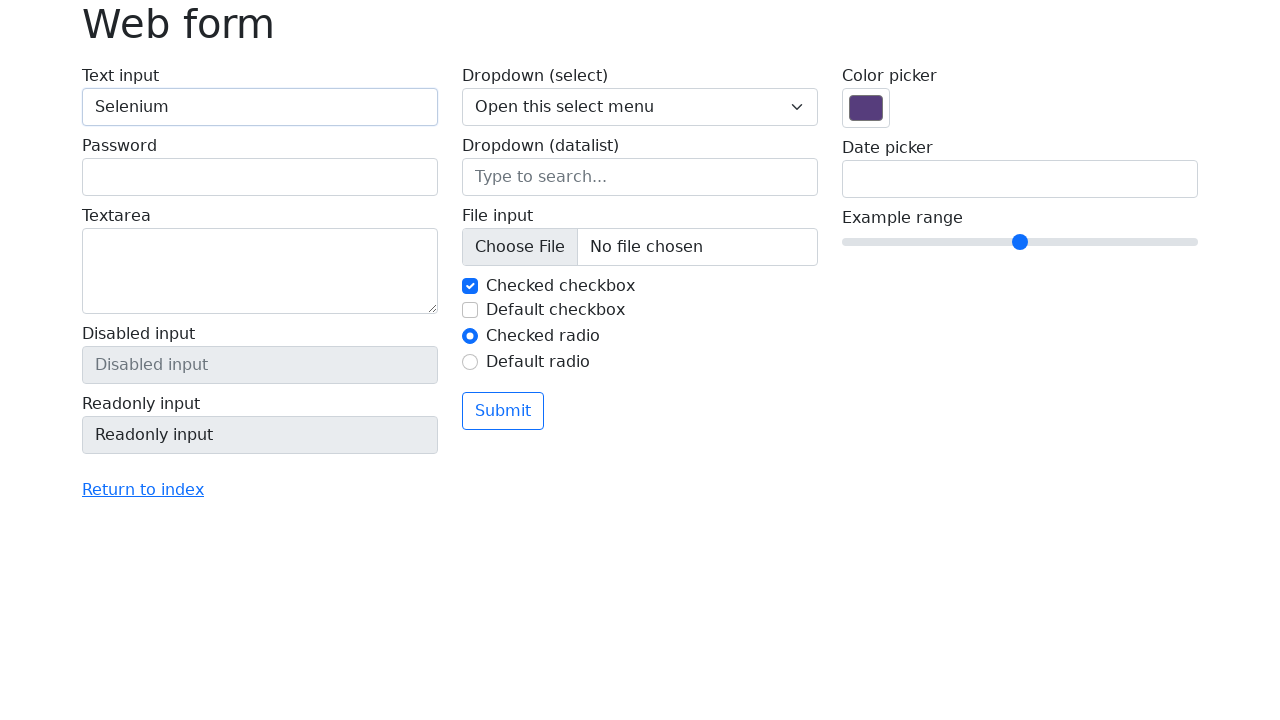

Clicked the submit button at (503, 411) on button
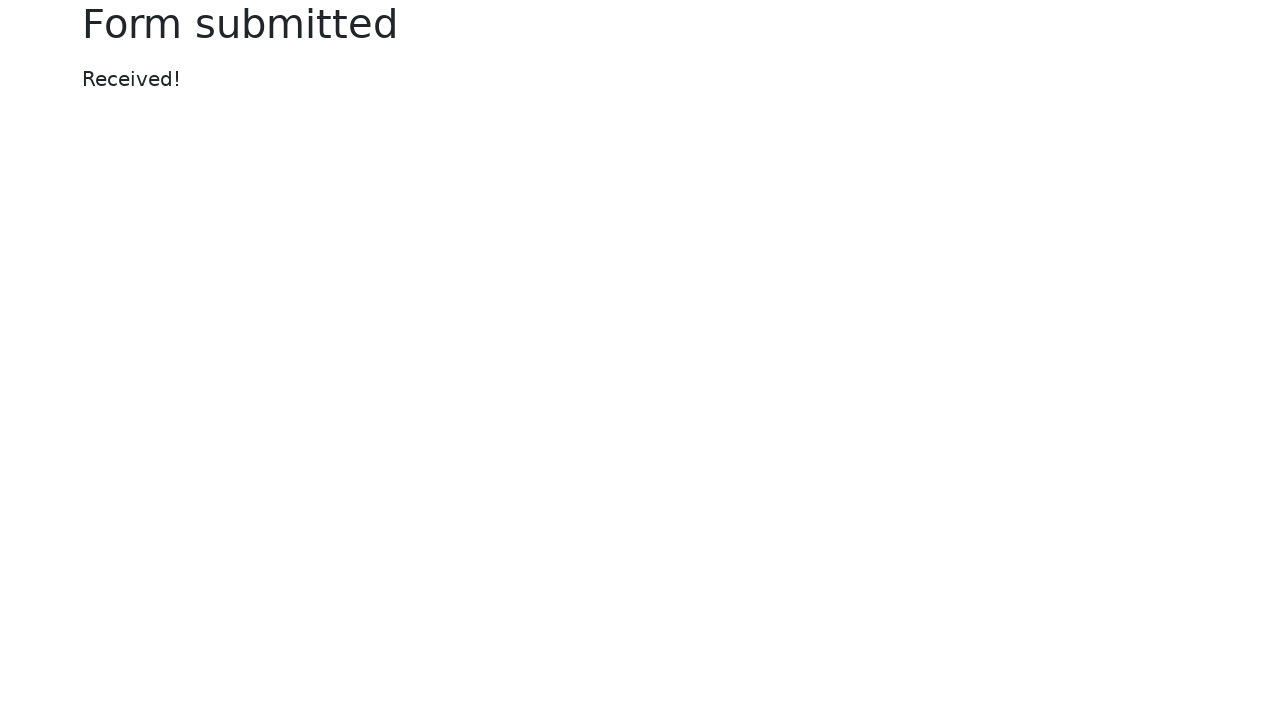

Located the success message element
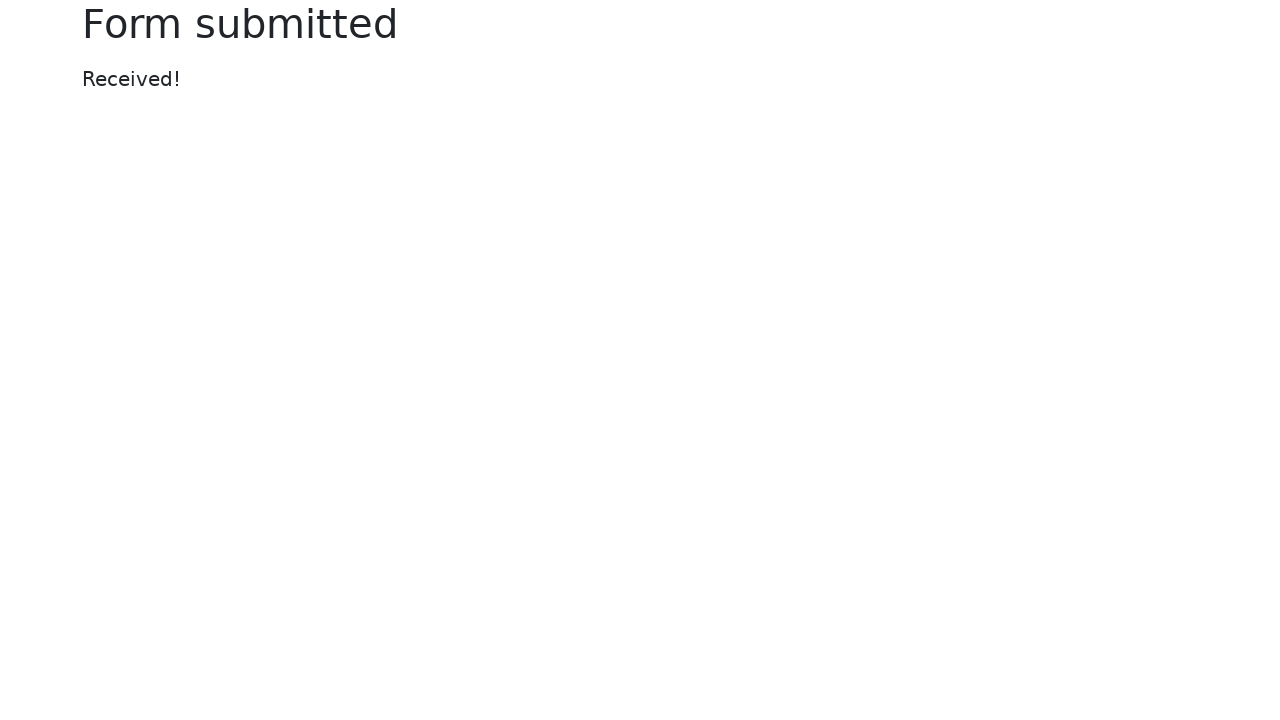

Verified success message displays 'Received!'
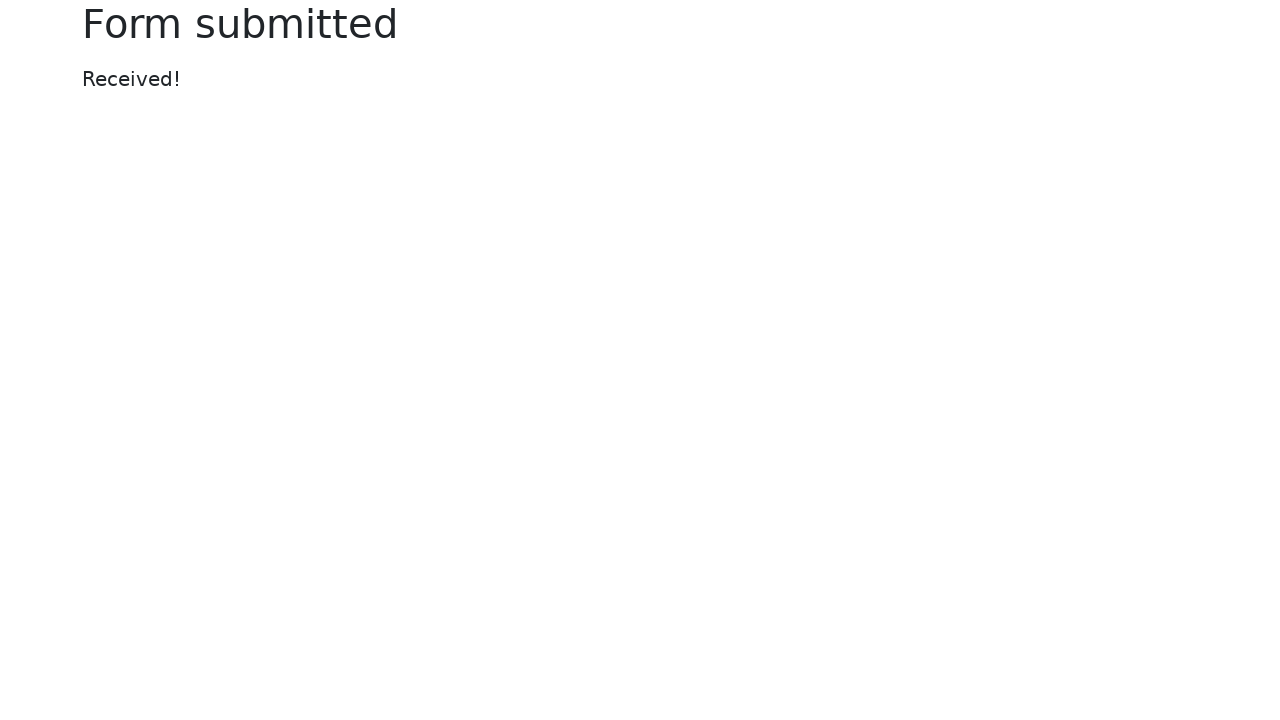

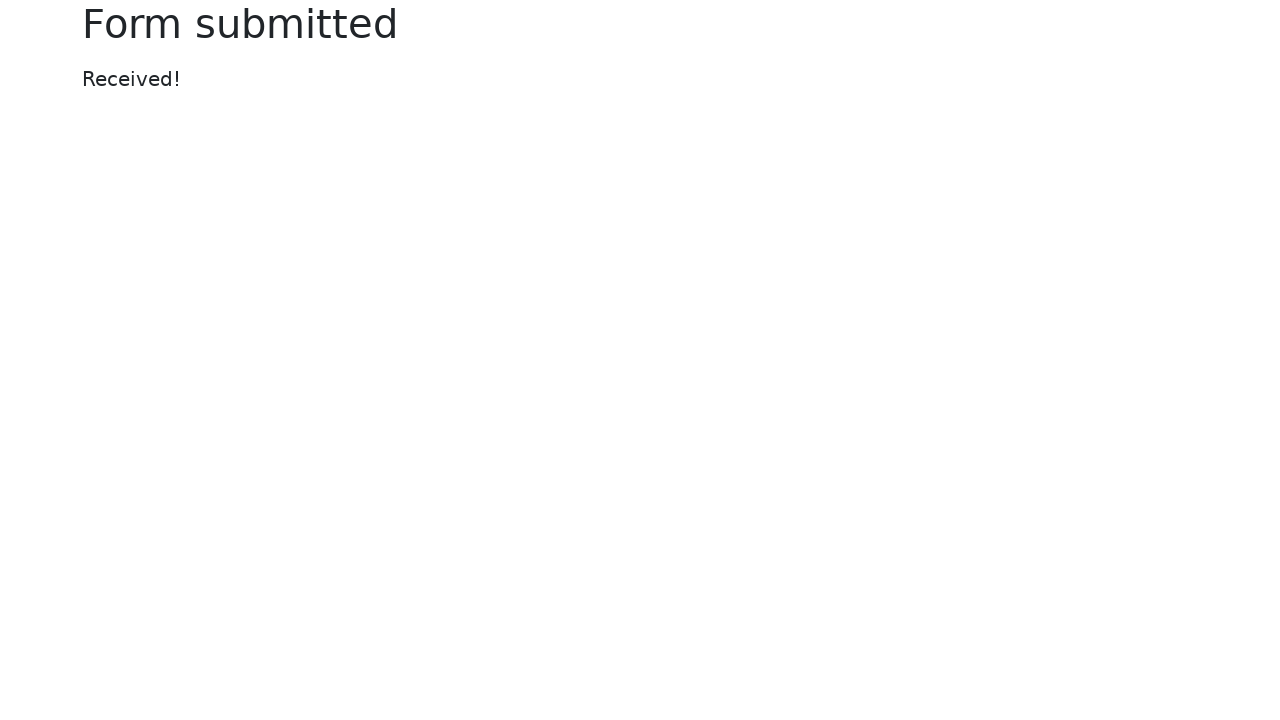